Tests dropdown functionality by selecting options using different methods (index, value, visible text) and verifying dropdown contents

Starting URL: https://the-internet.herokuapp.com/dropdown

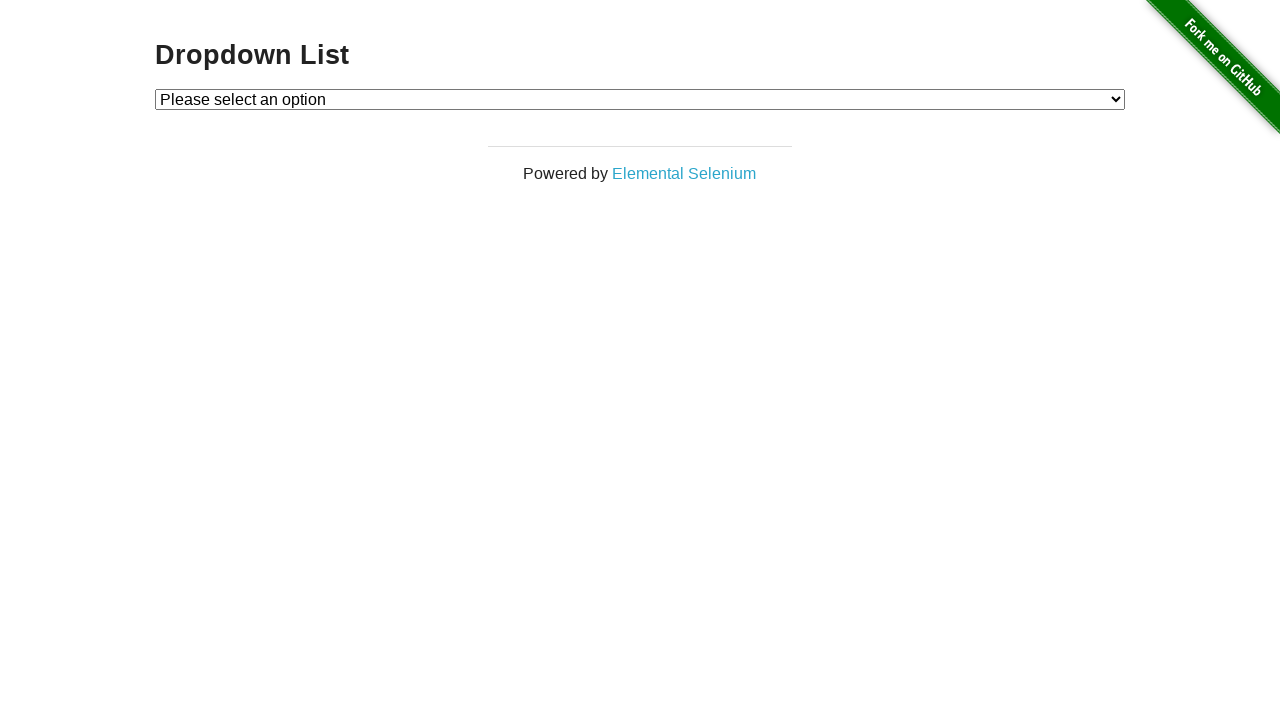

Located dropdown element with id 'dropdown'
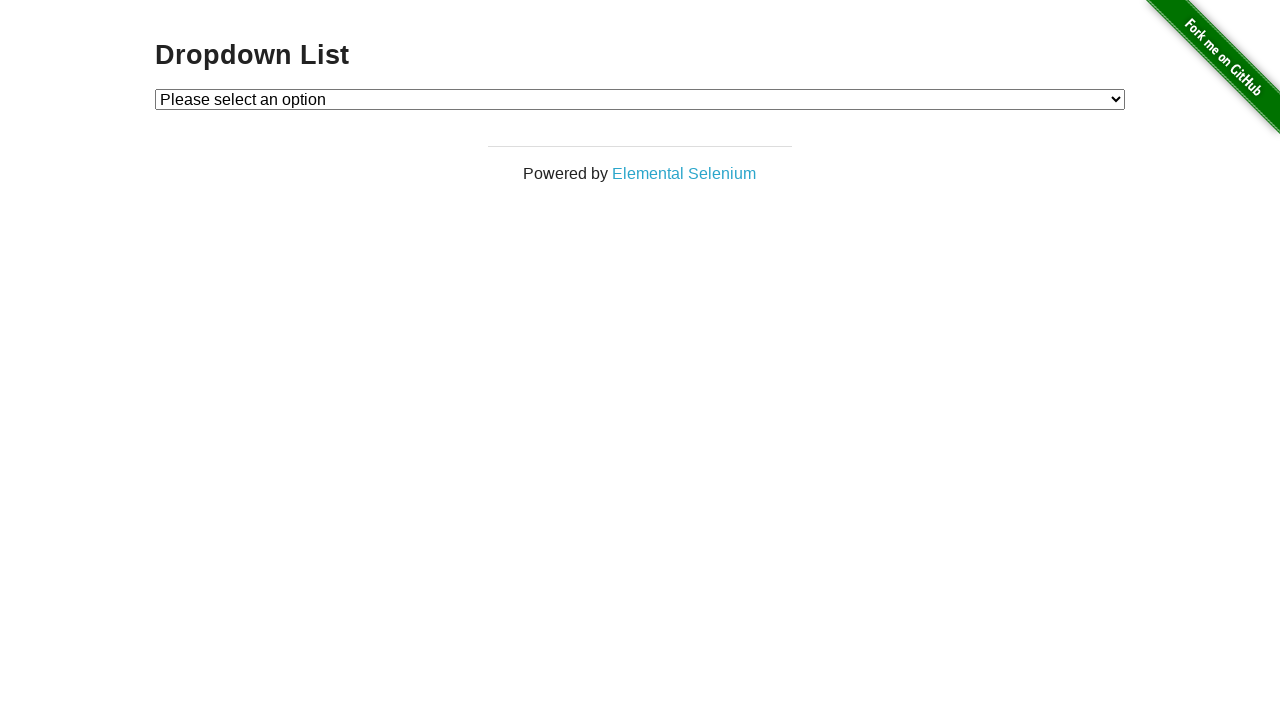

Selected dropdown option at index 2 (Option 2) on #dropdown
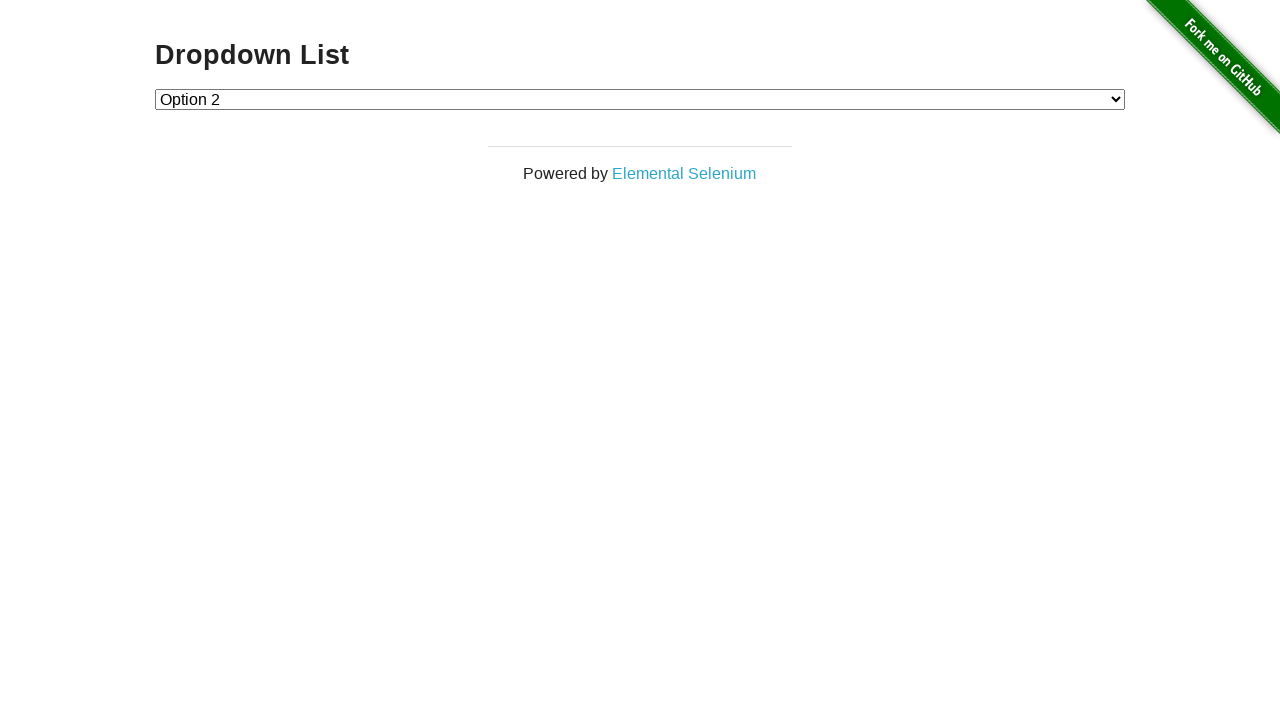

Selected dropdown option at index 1 (Option 1) on #dropdown
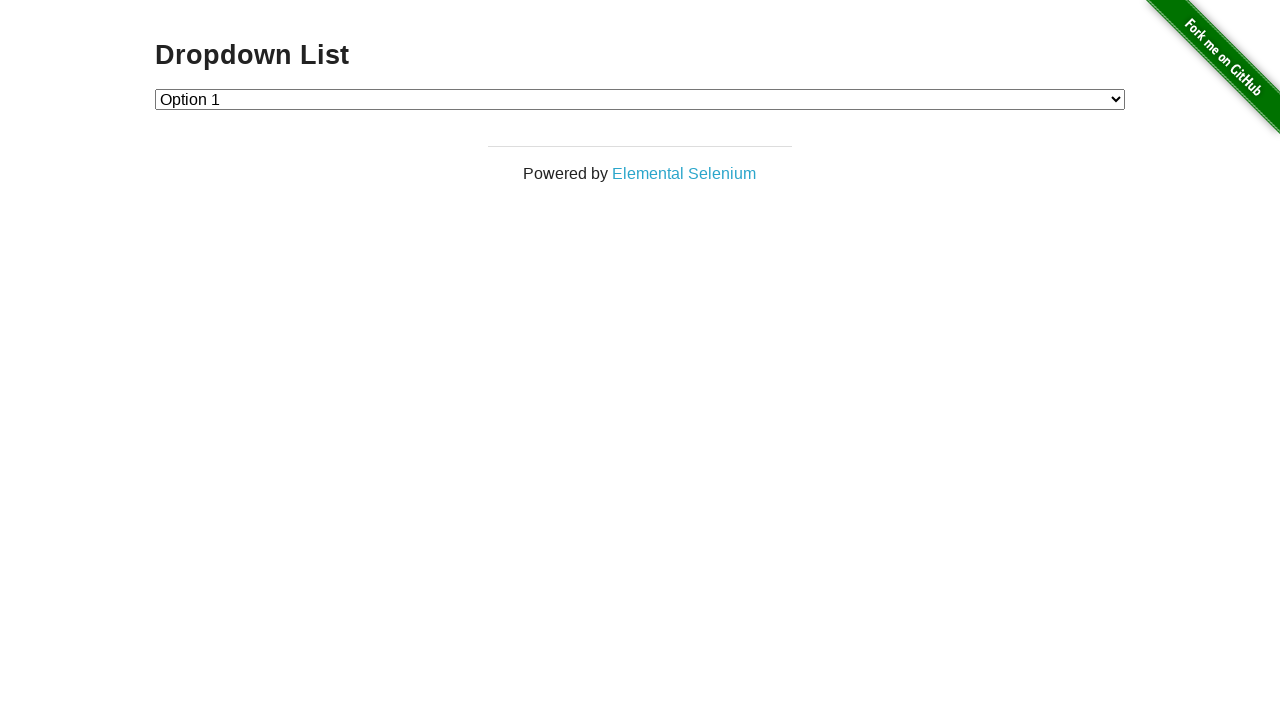

Retrieved all dropdown options
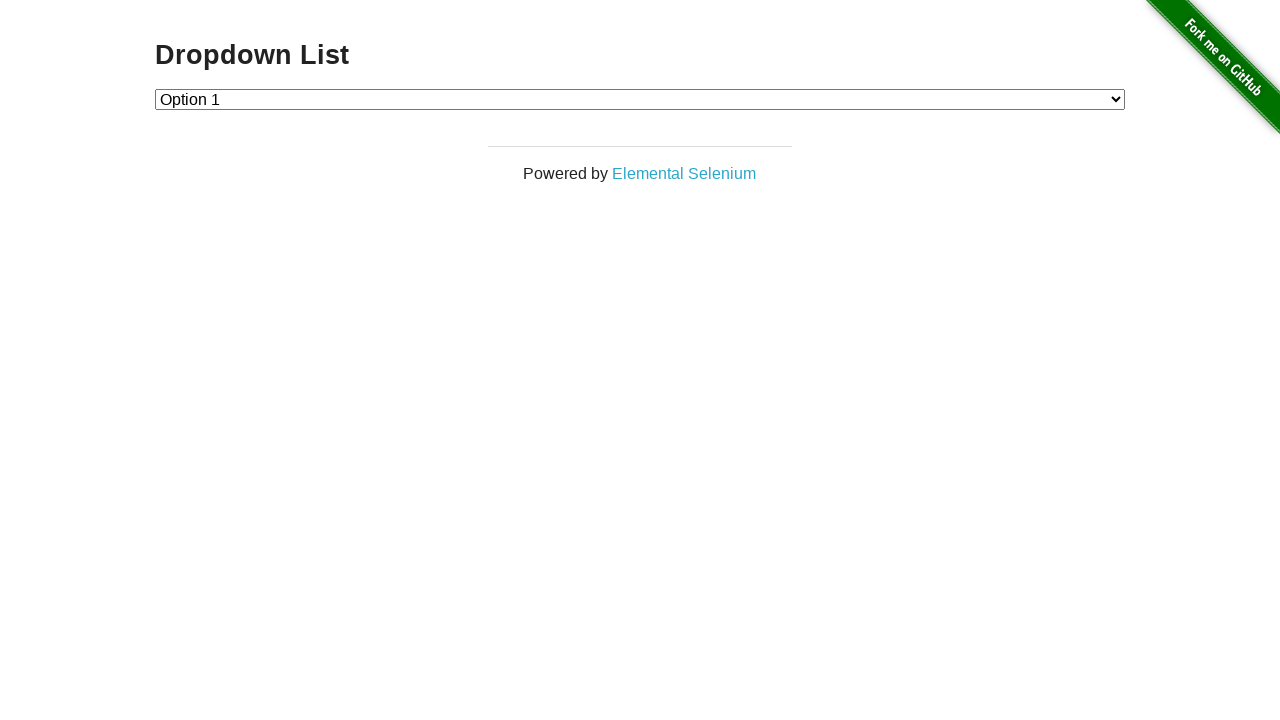

Extracted text content from all dropdown options
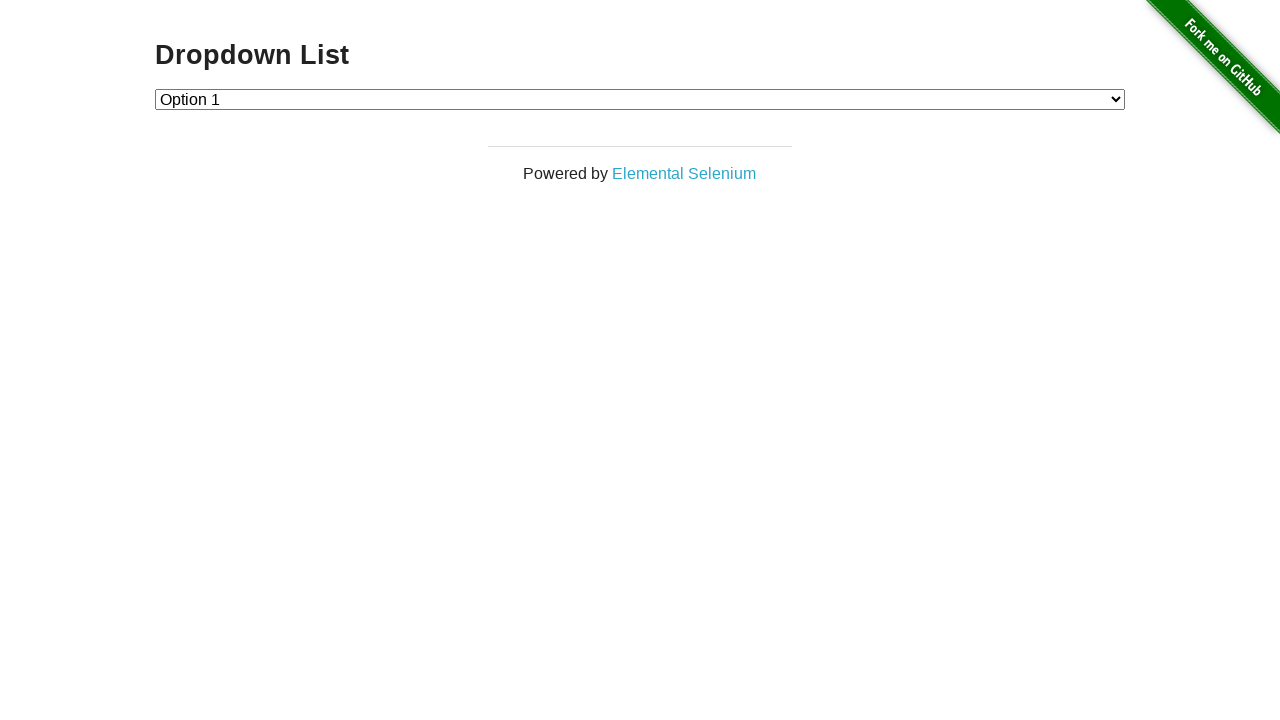

Verified that 'Option 2' is present in dropdown options
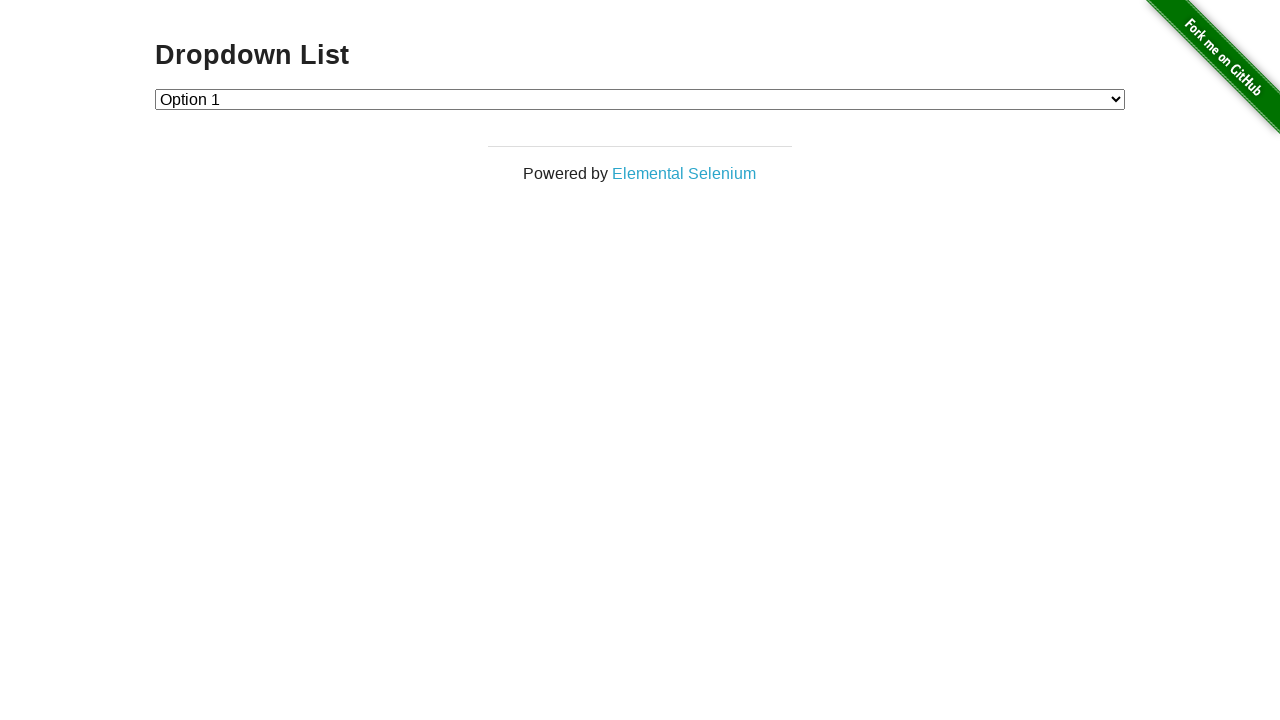

Retrieved the currently selected dropdown value
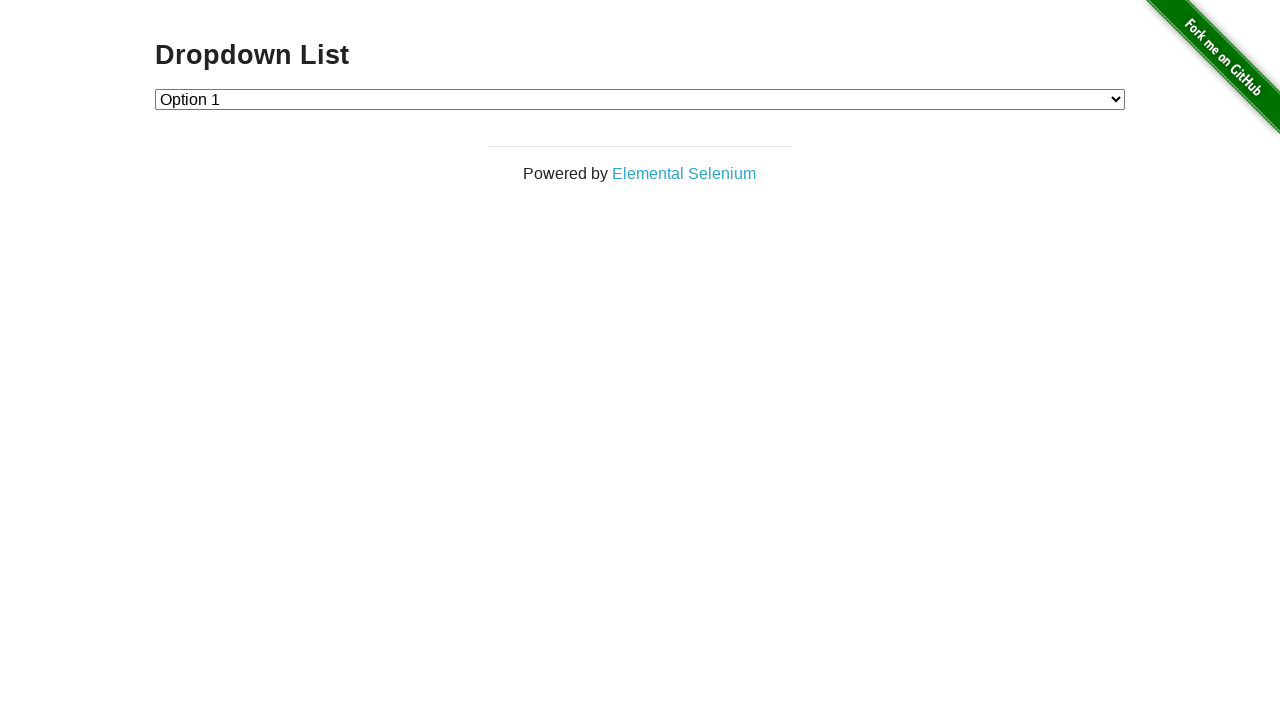

Retrieved text content for selected option with value '1'
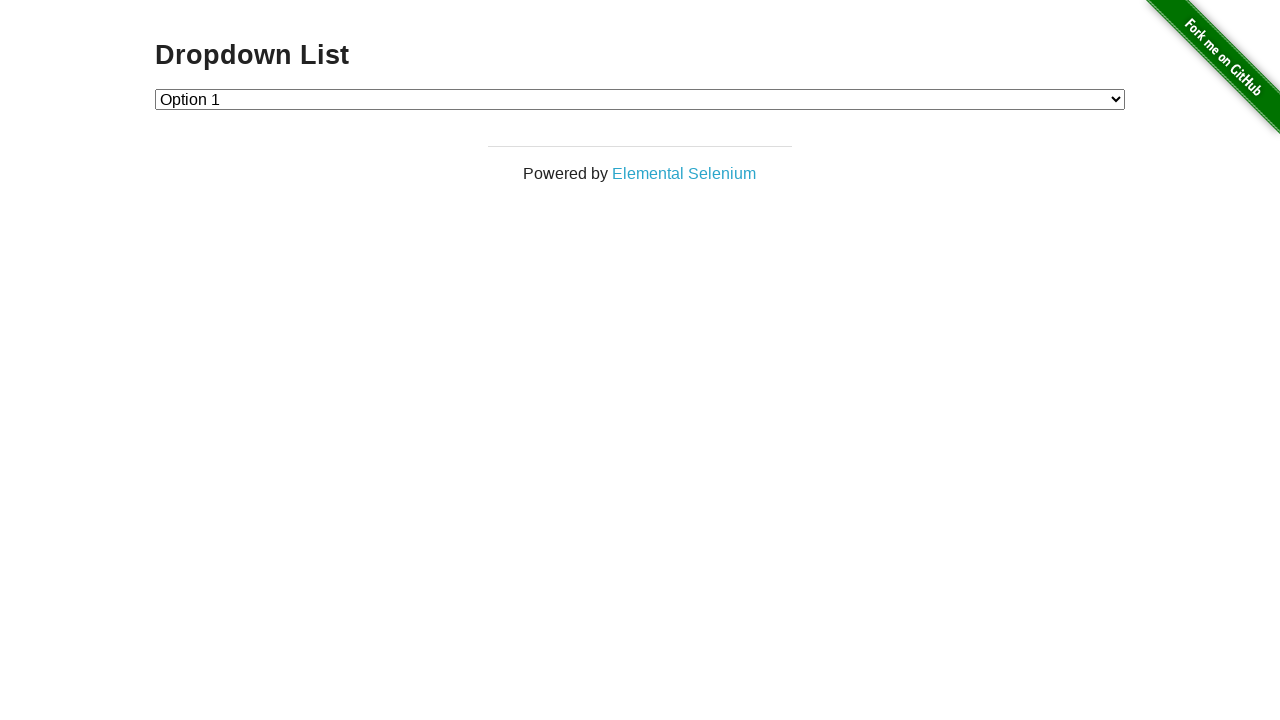

Printed selected option text: 'Option 1'
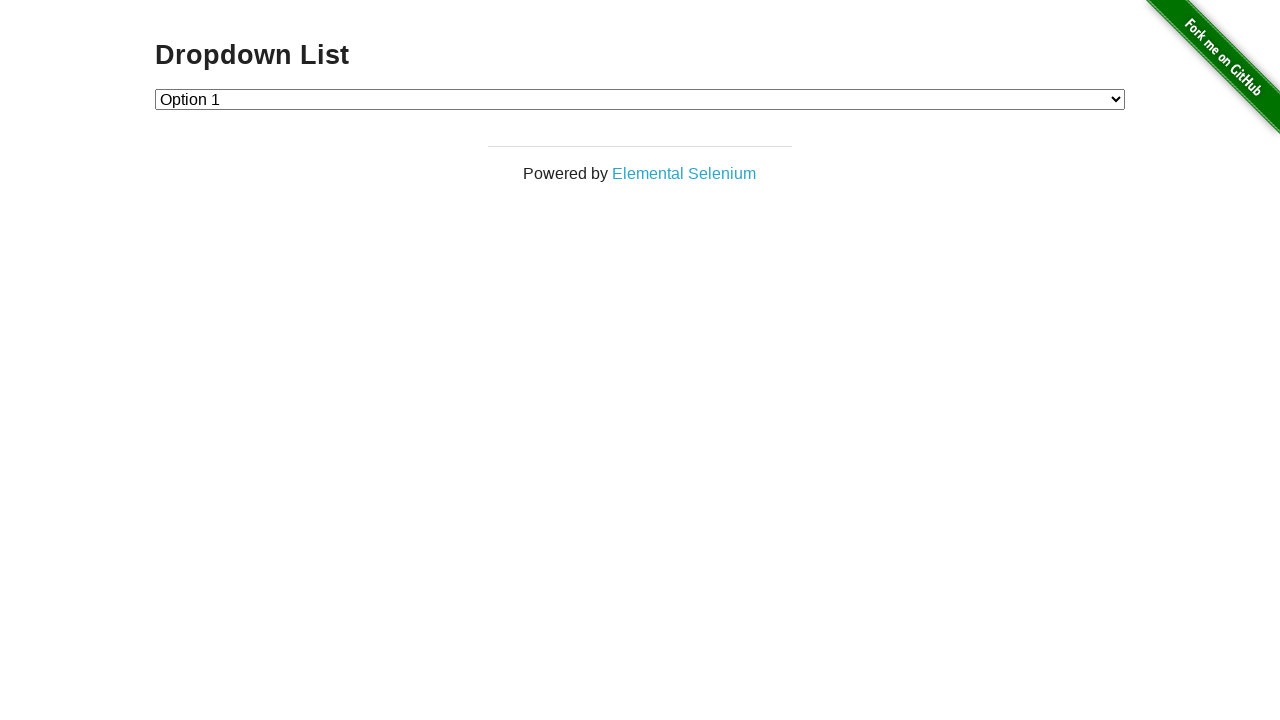

Verified dropdown size: found 3 options (expected 3)
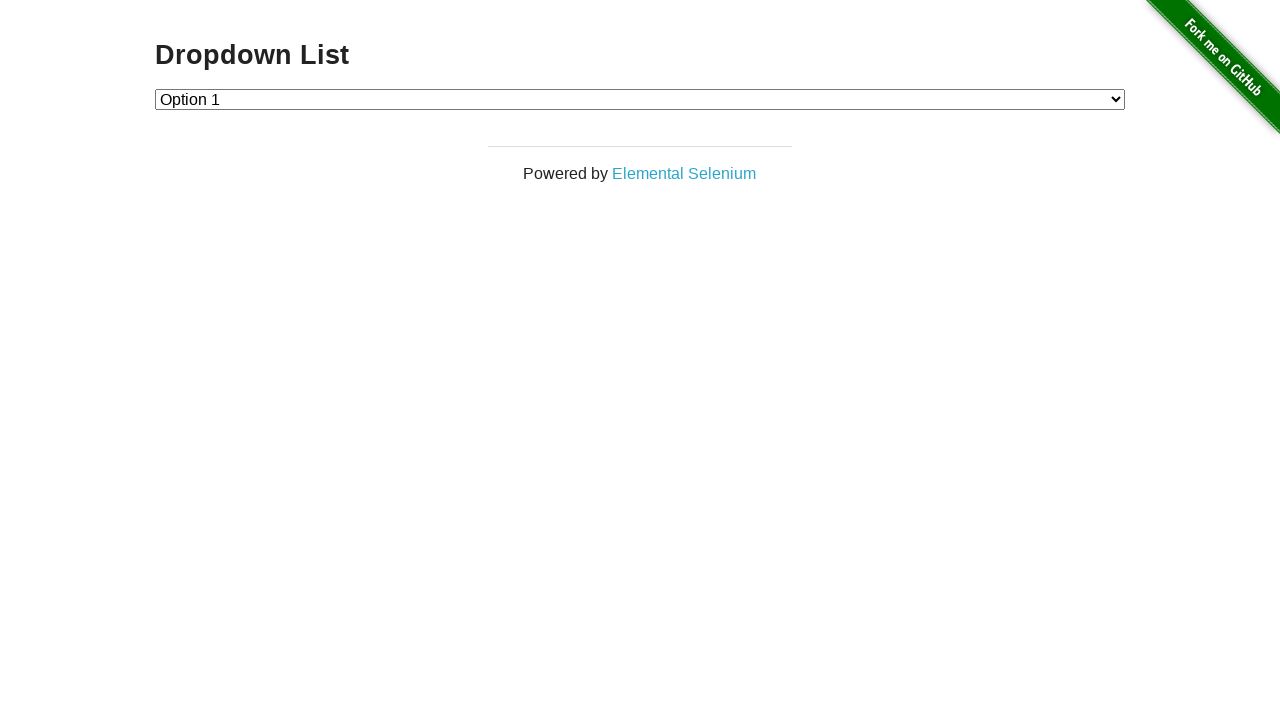

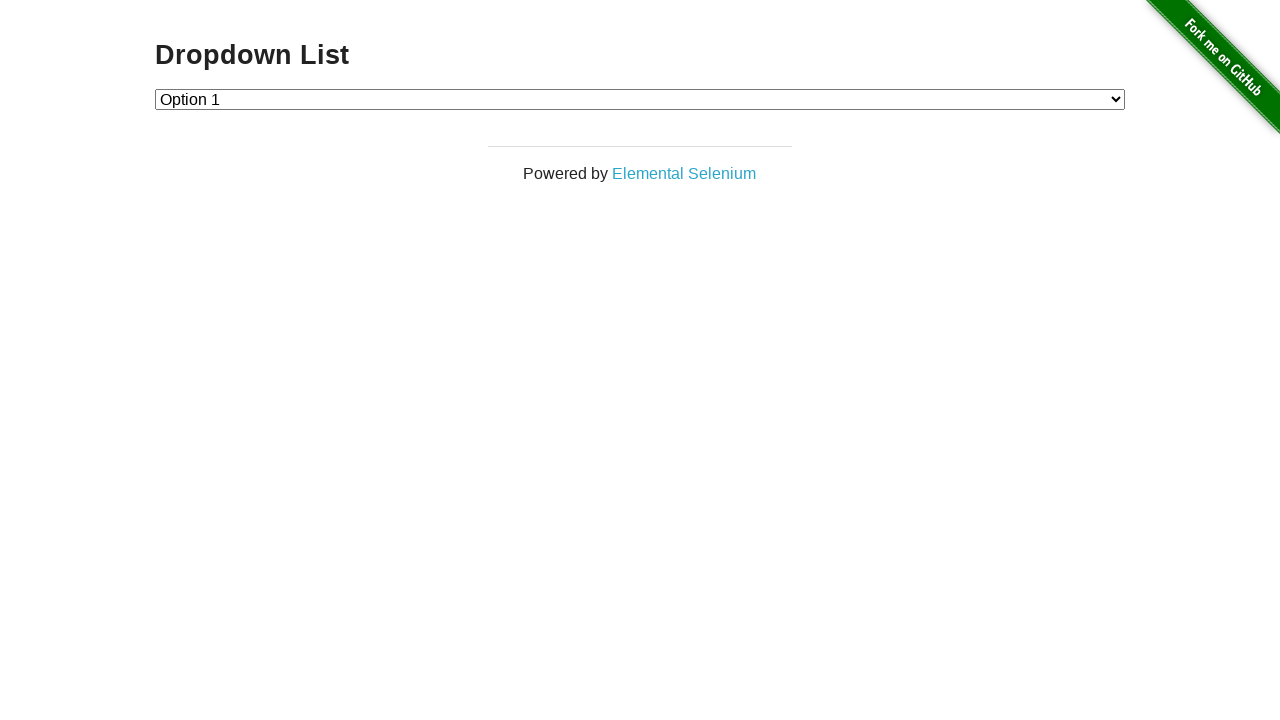